Navigates to GitHub homepage, then navigates to a specific user profile page, and verifies the page title contains the username before navigating back

Starting URL: https://github.com

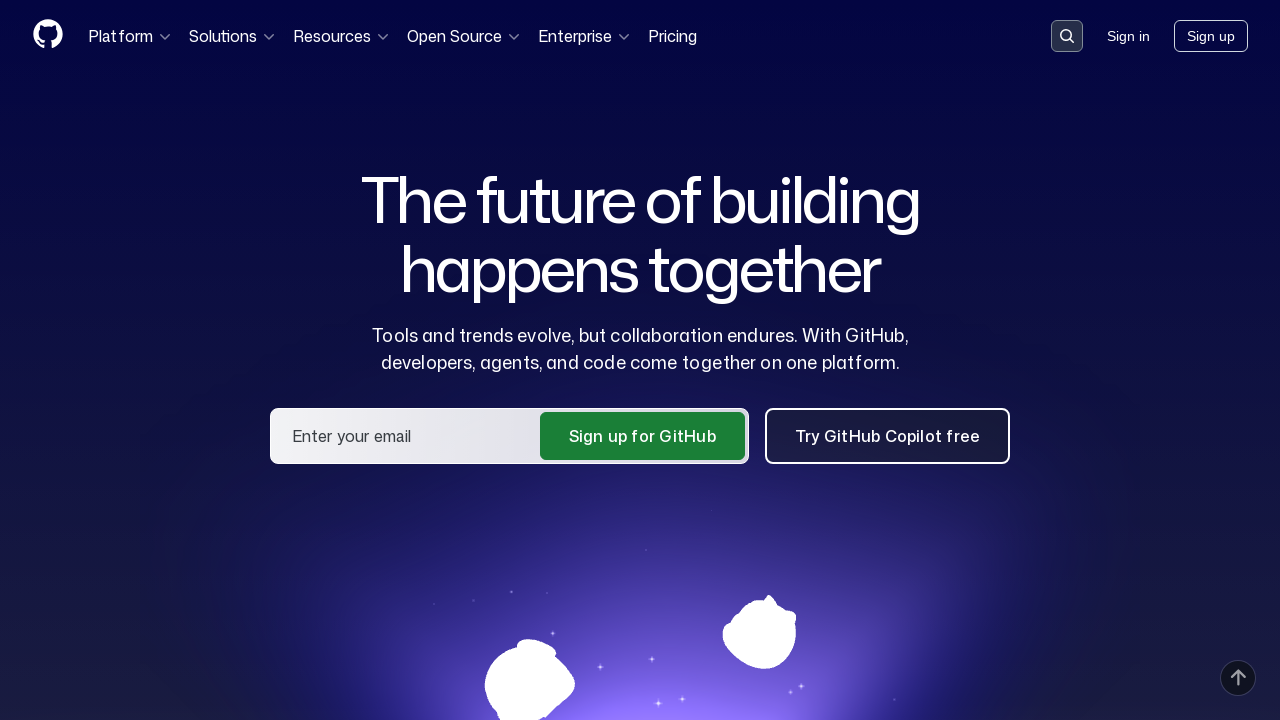

GitHub homepage loaded
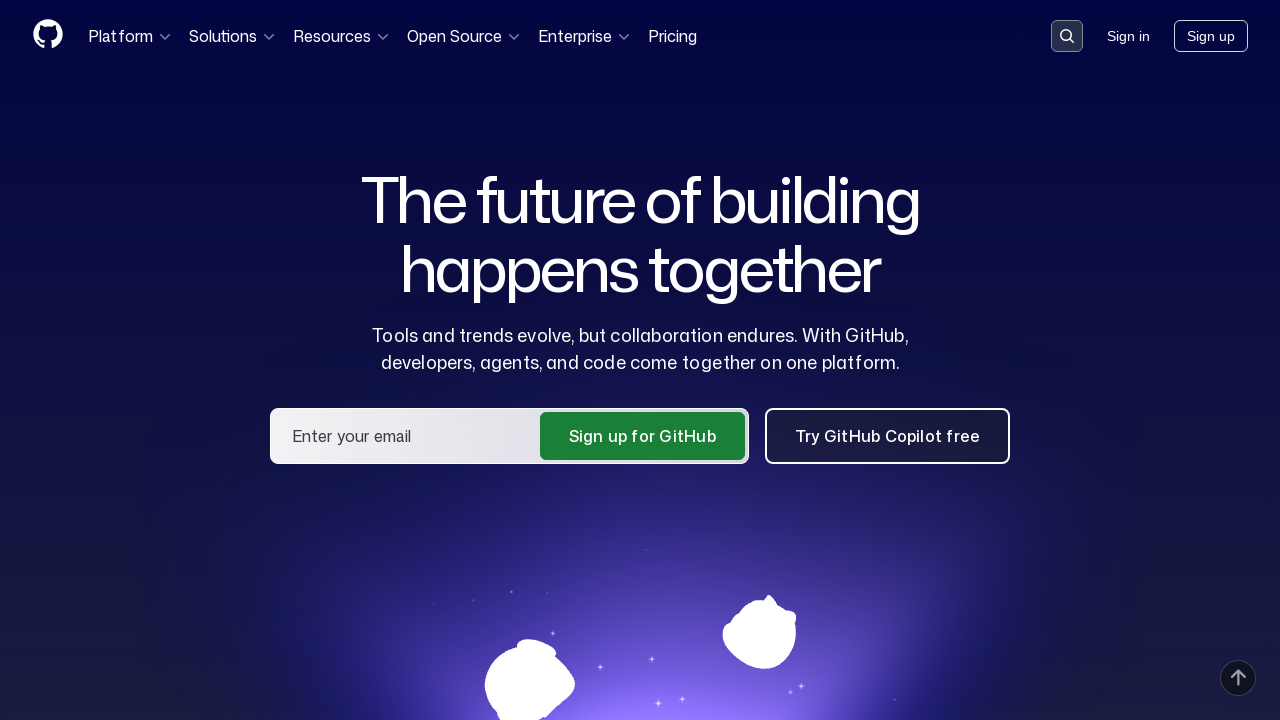

Navigated to sadikturan user profile page
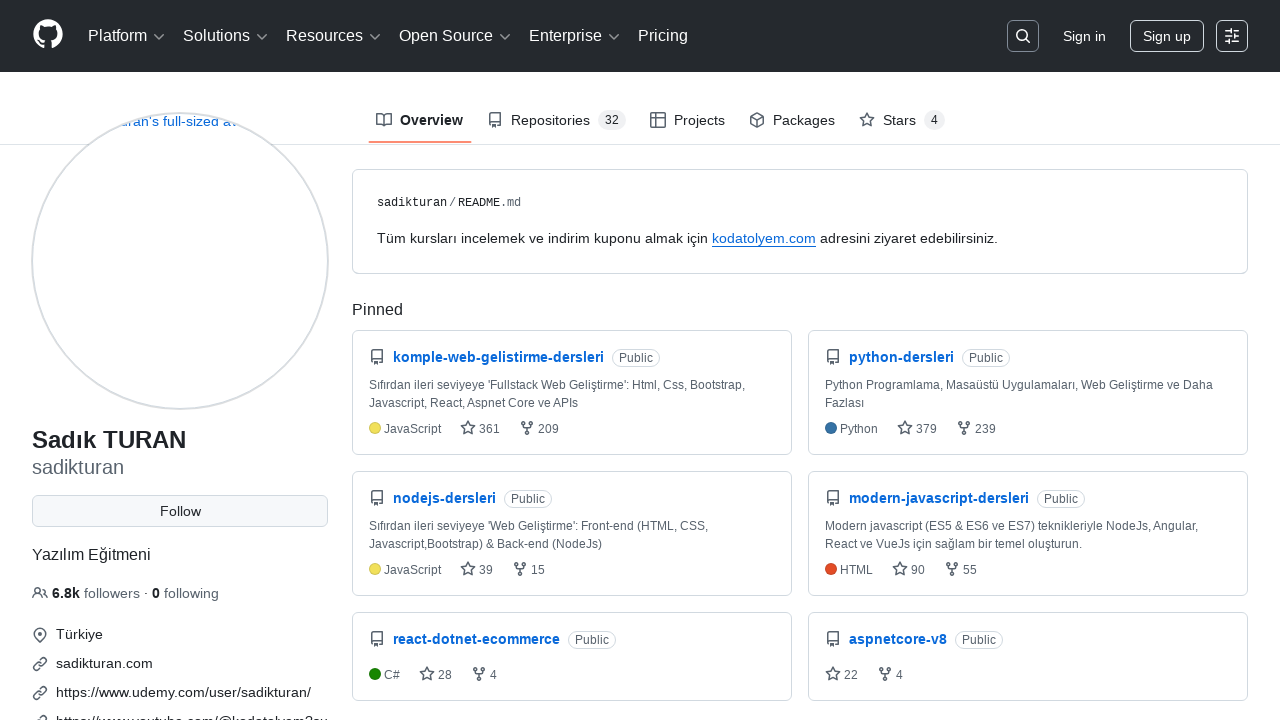

User profile page loaded
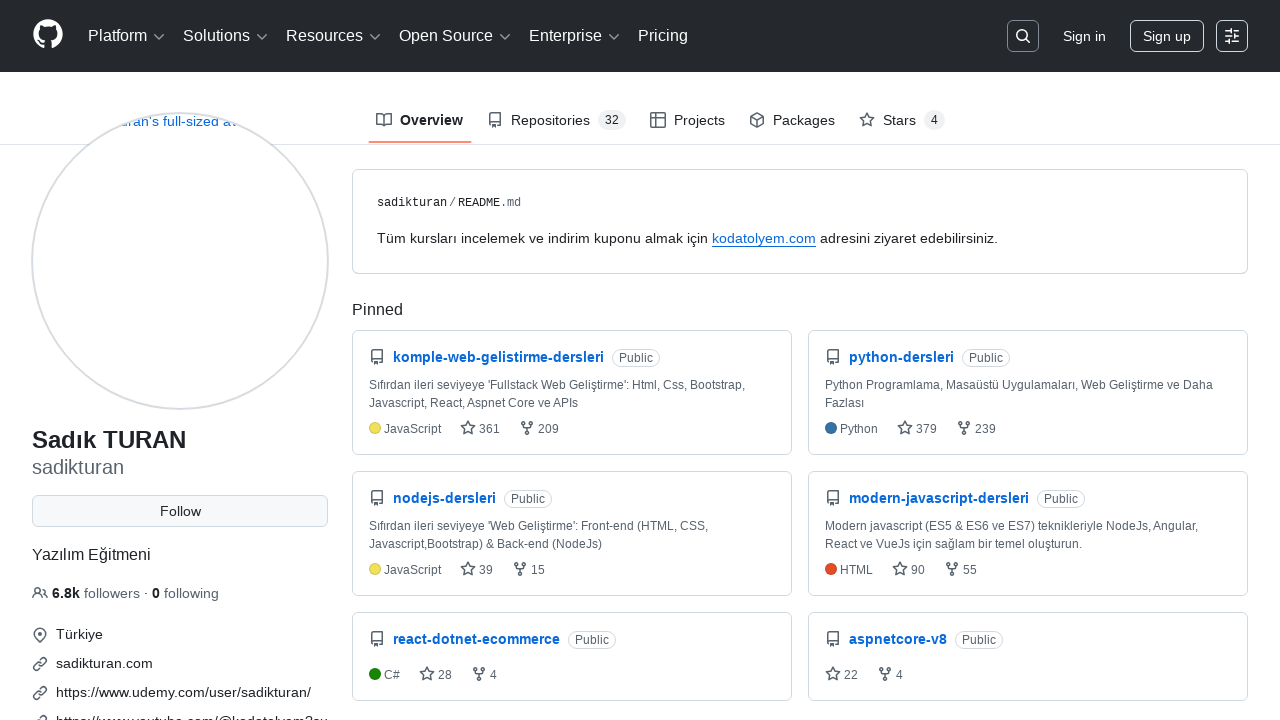

Verified page title contains 'sadikturan'
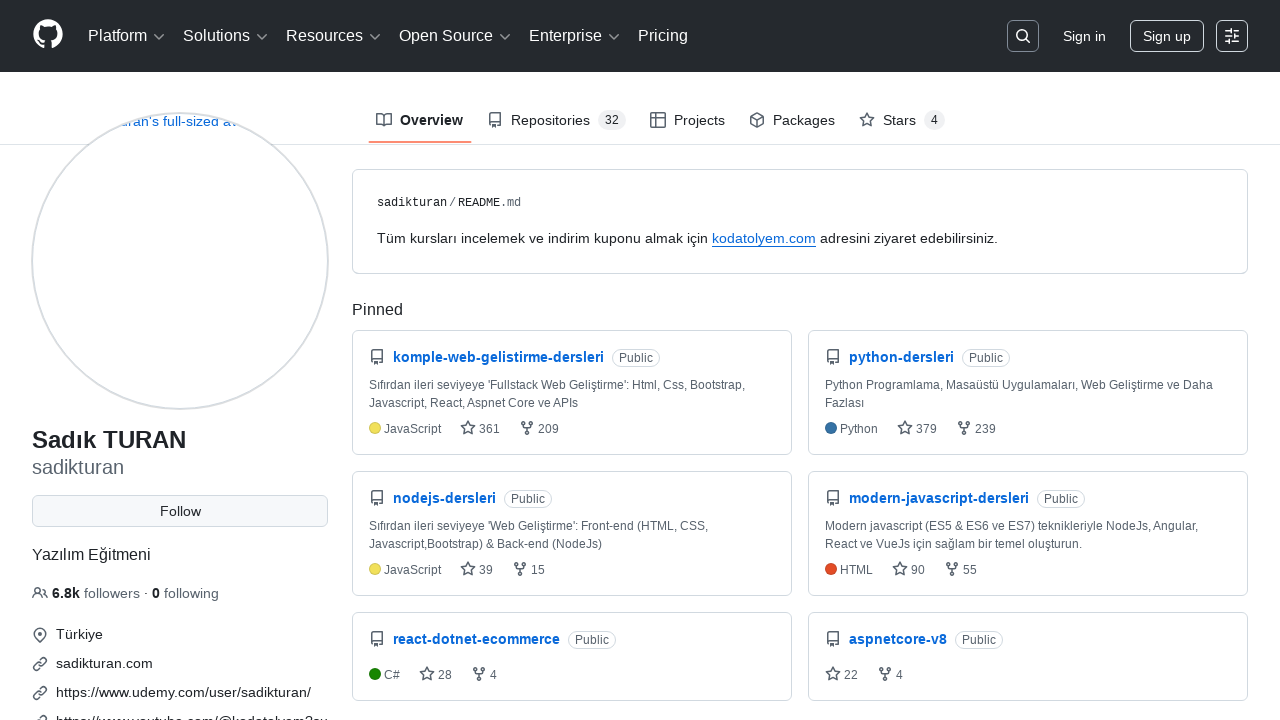

Navigated back to GitHub homepage
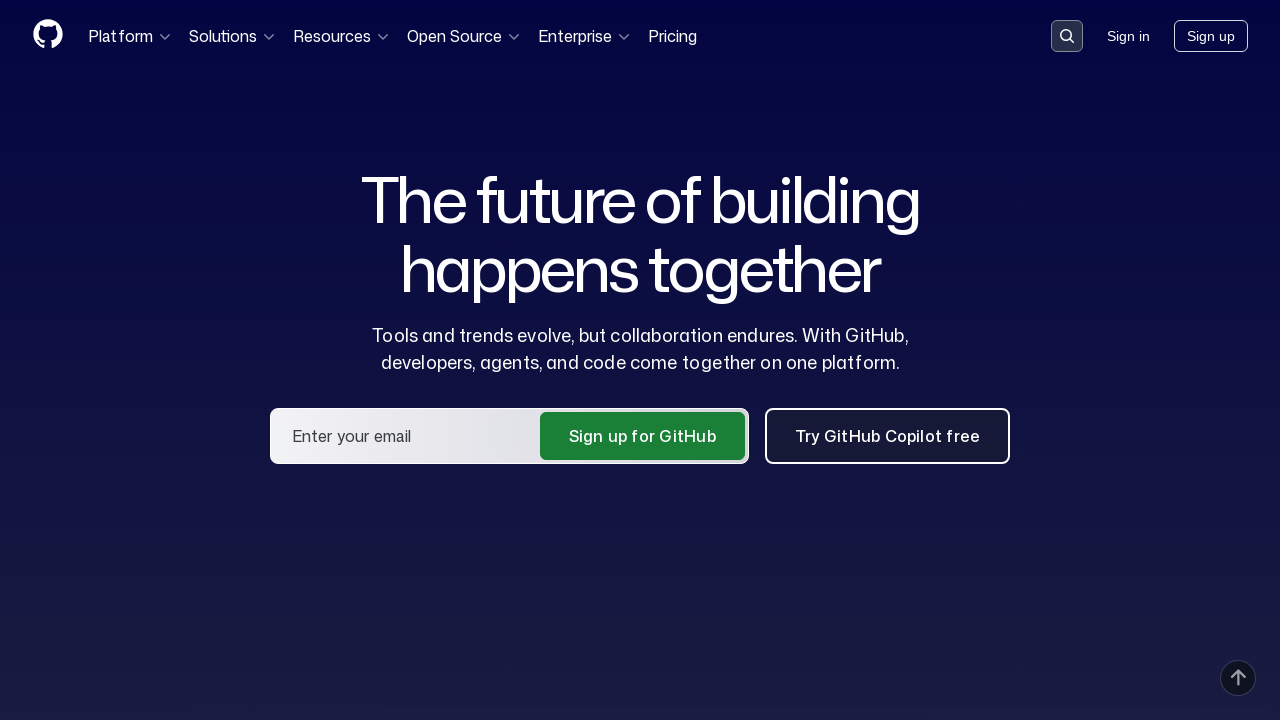

GitHub homepage reloaded after navigation back
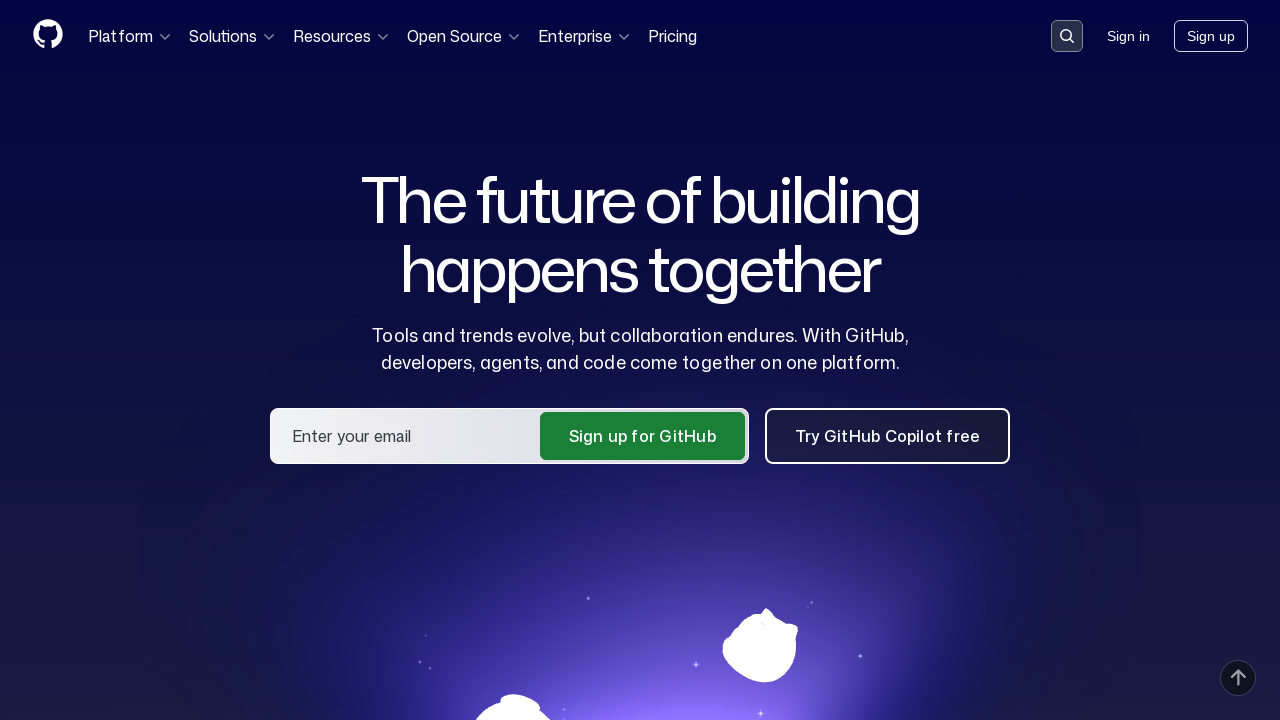

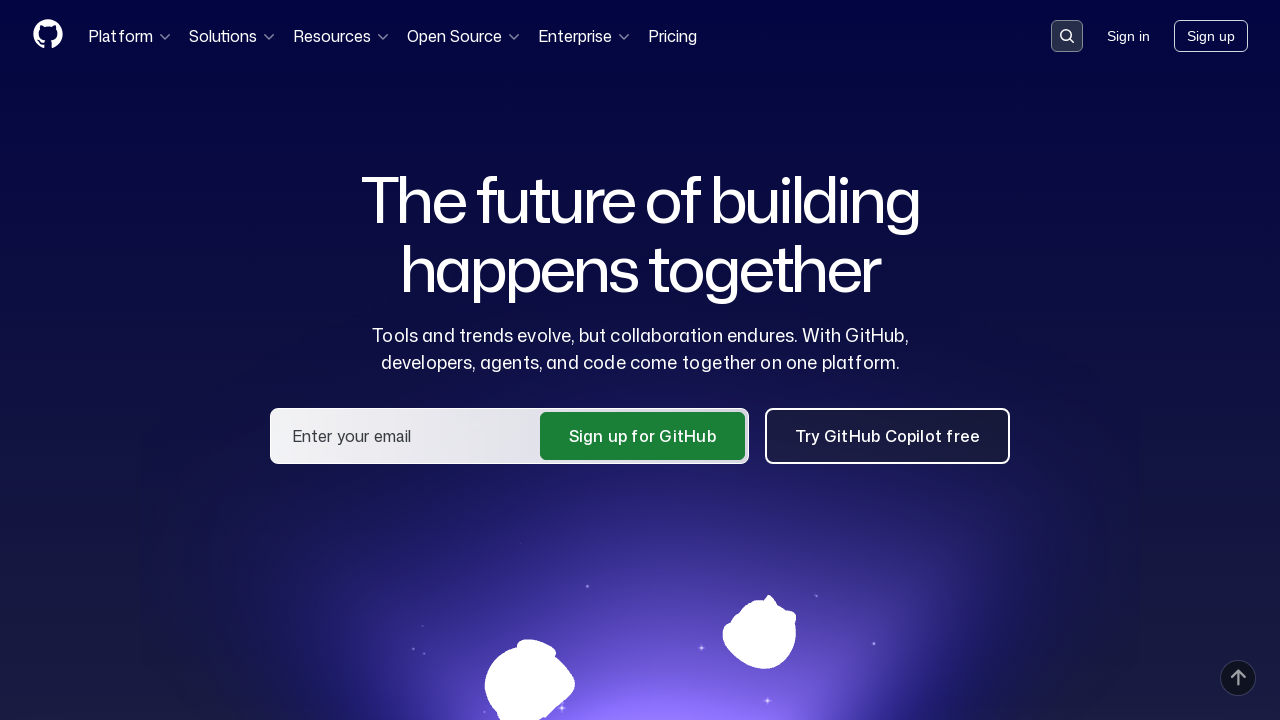